Tests that clicking the Log in link navigates to the login page

Starting URL: https://cannatrader-frontend.vercel.app/home

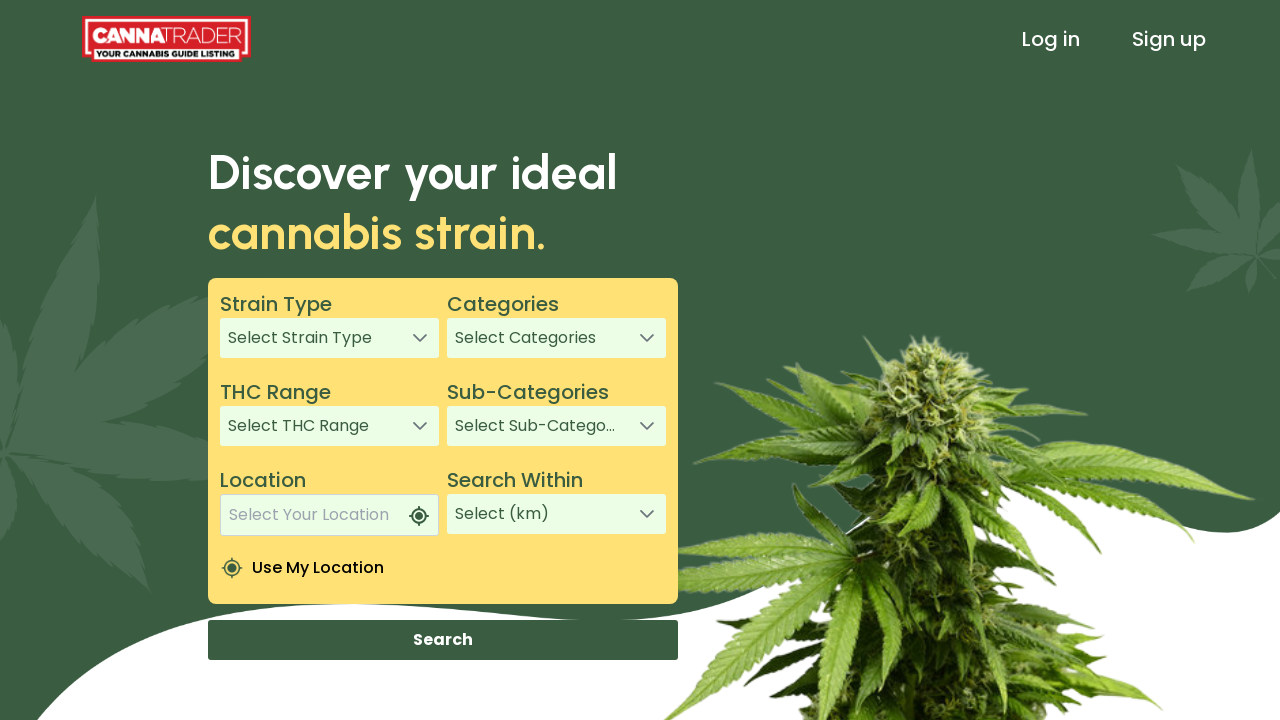

Clicked the Log in link at (1051, 39) on text=Log in
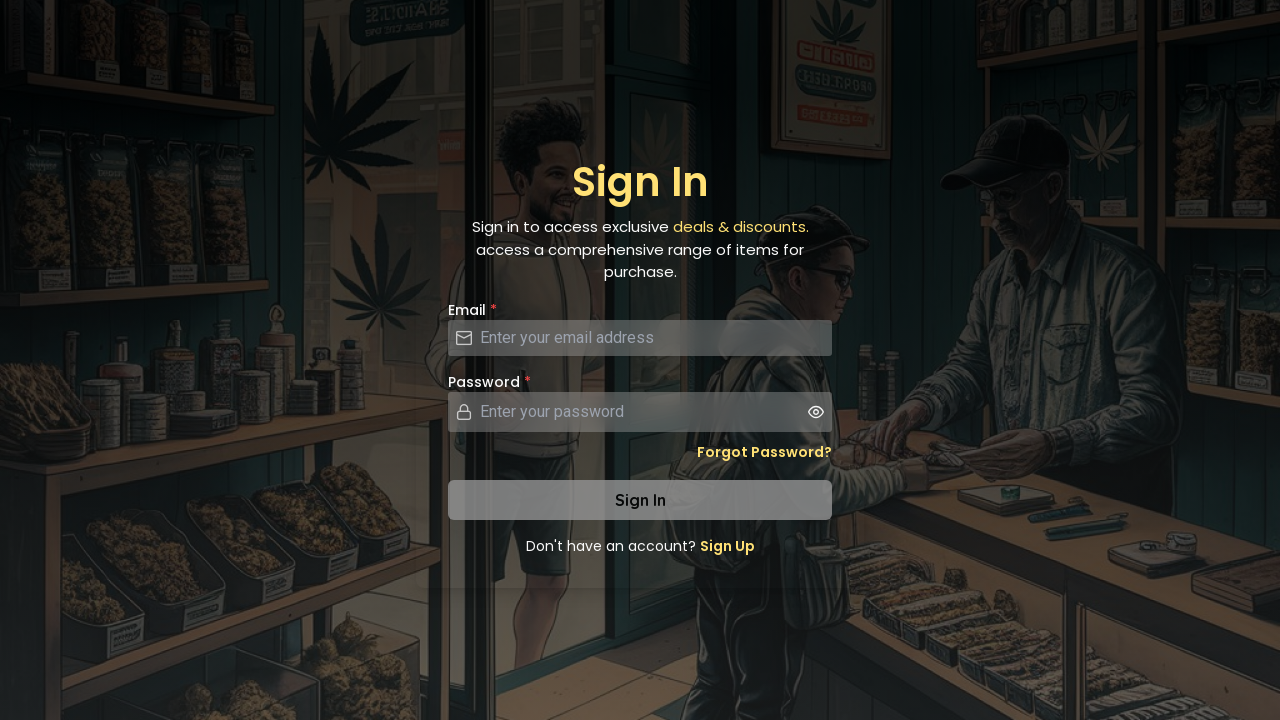

Navigated to login page at https://cannatrader-frontend.vercel.app/login
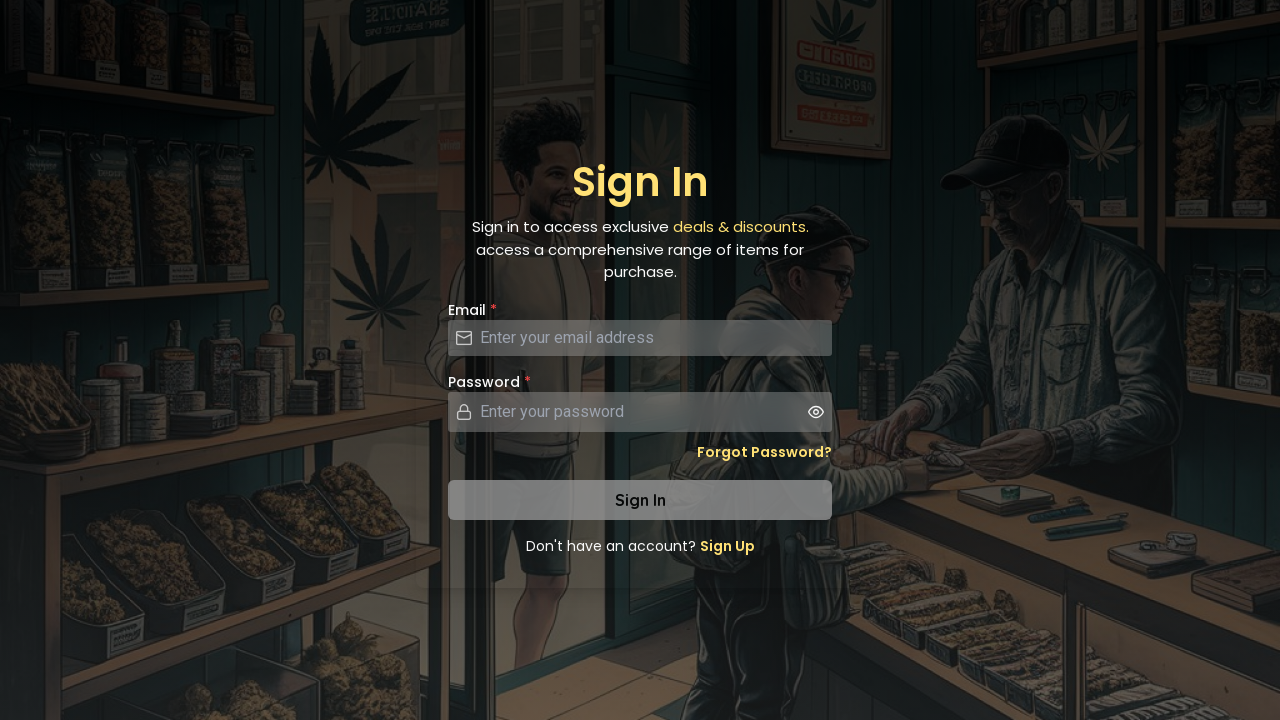

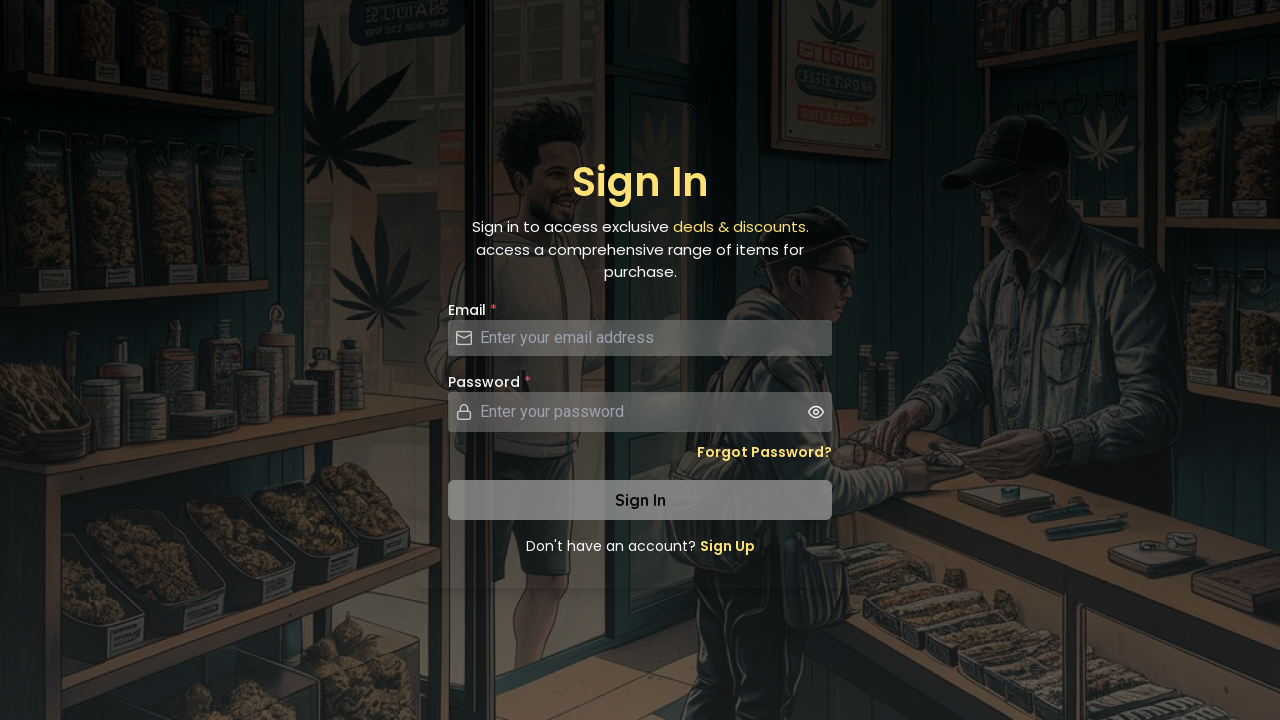